Tests the forget password functionality by clicking the reset password link and verifying the heading on the password reset page is displayed correctly.

Starting URL: https://beta.docuport.app

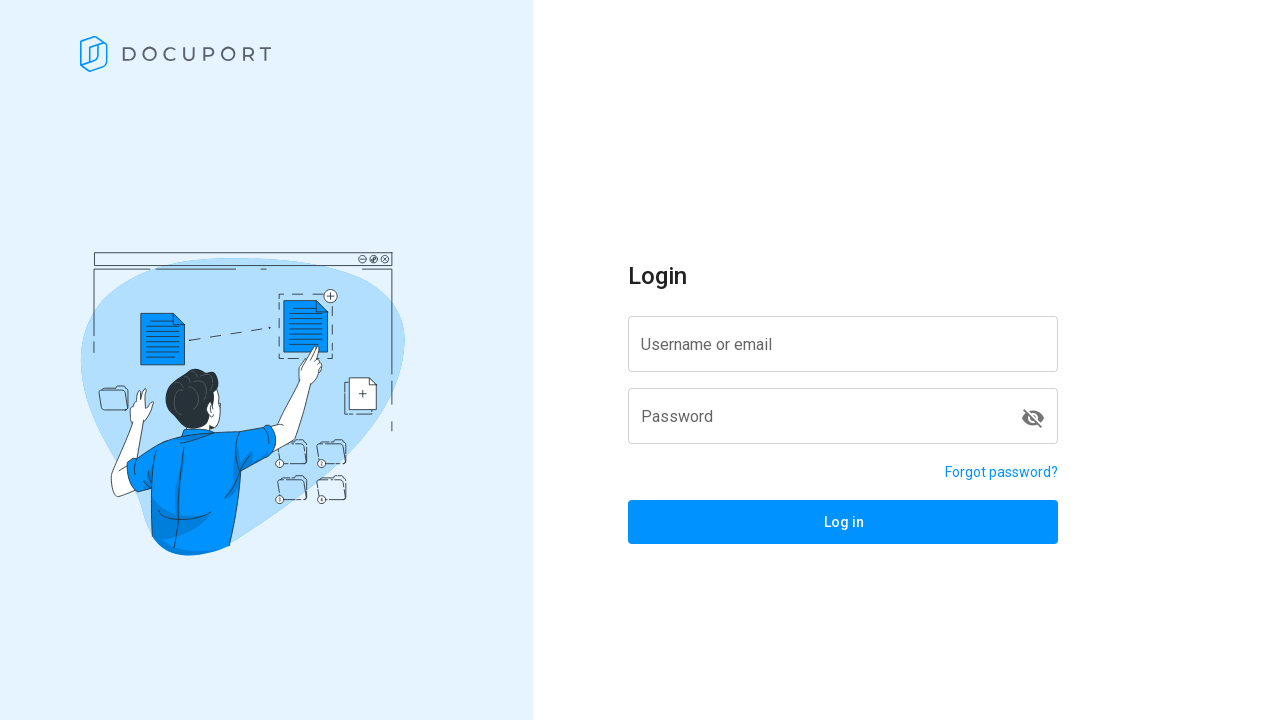

Clicked forget password link at (1002, 472) on a[href='/reset-password']
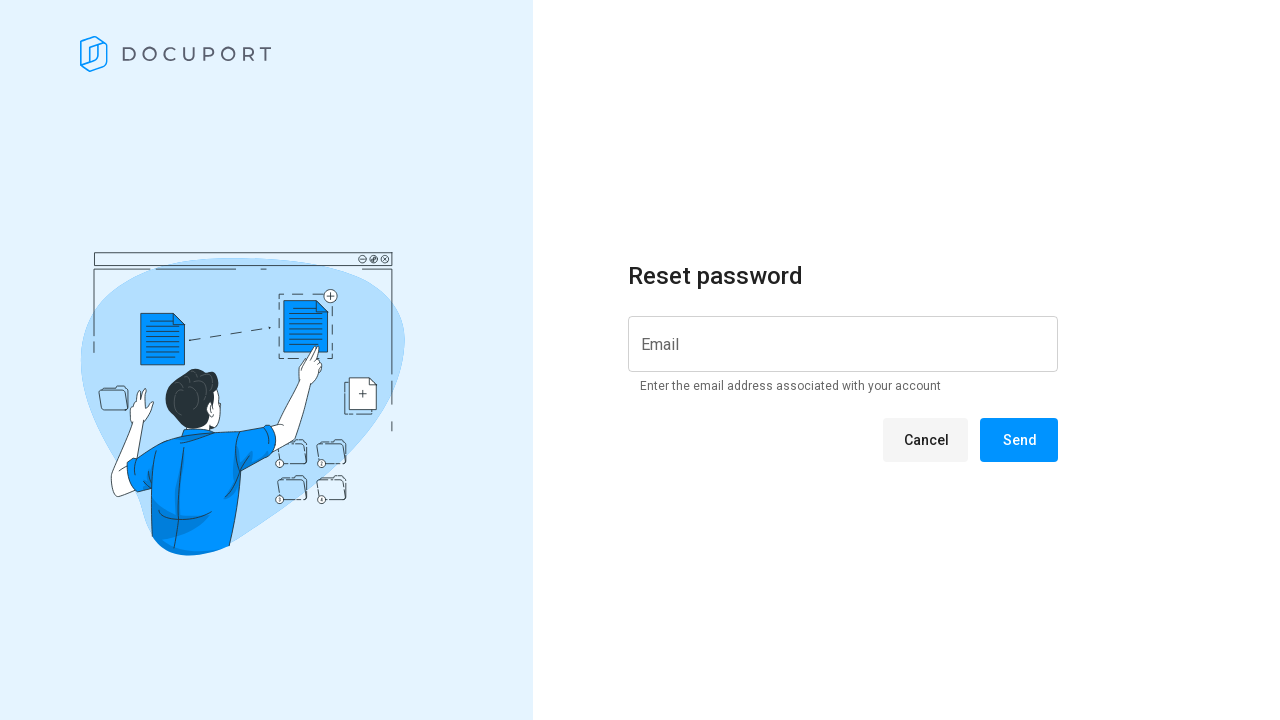

Reset password heading is visible
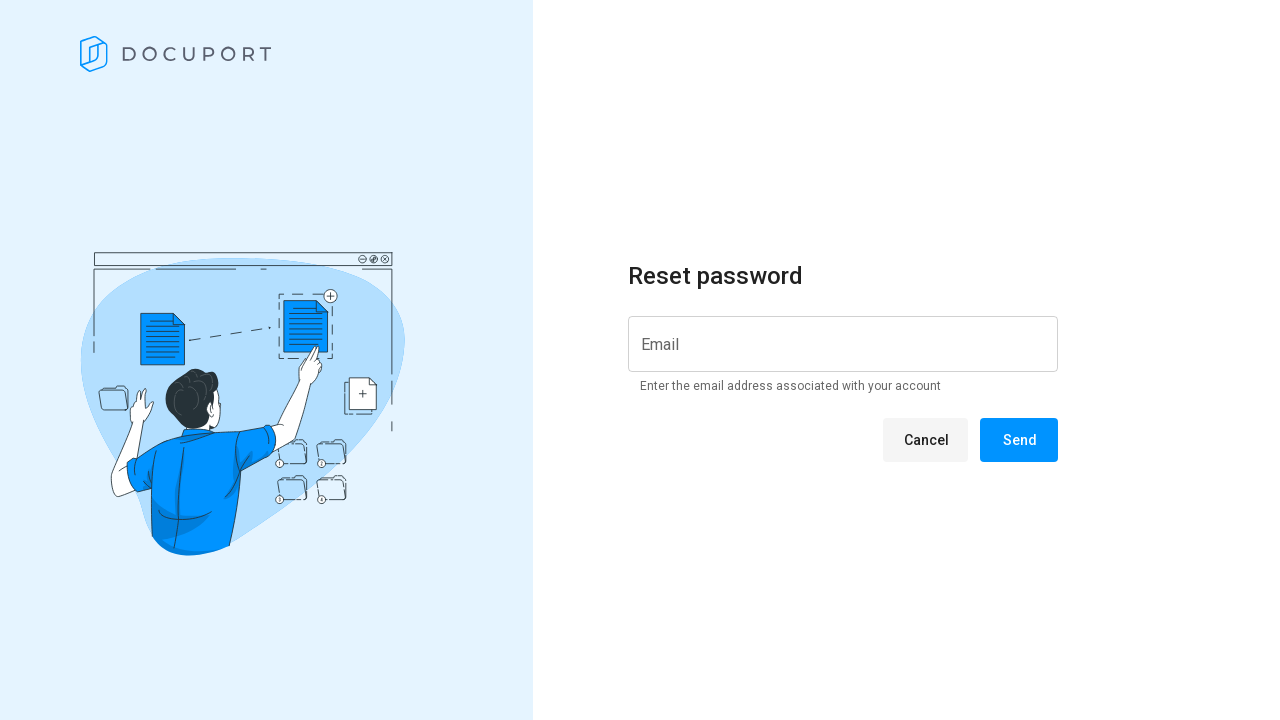

Retrieved and printed reset password heading text:  Reset password 
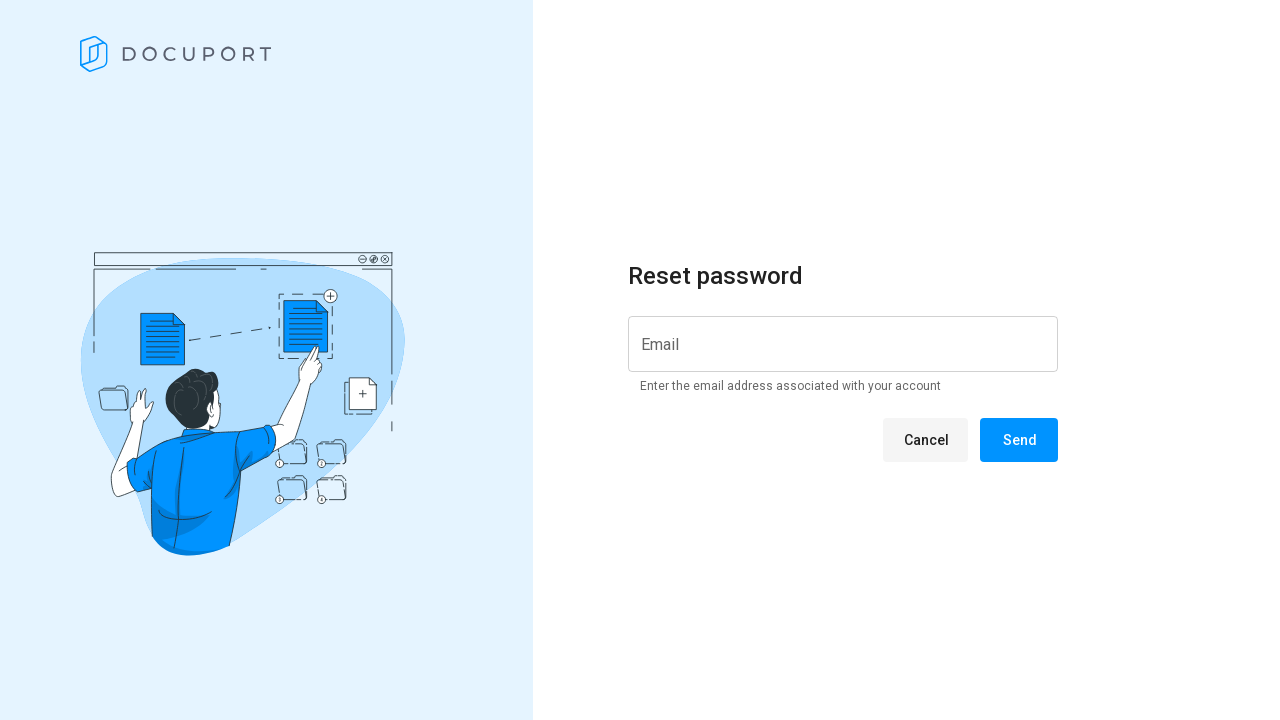

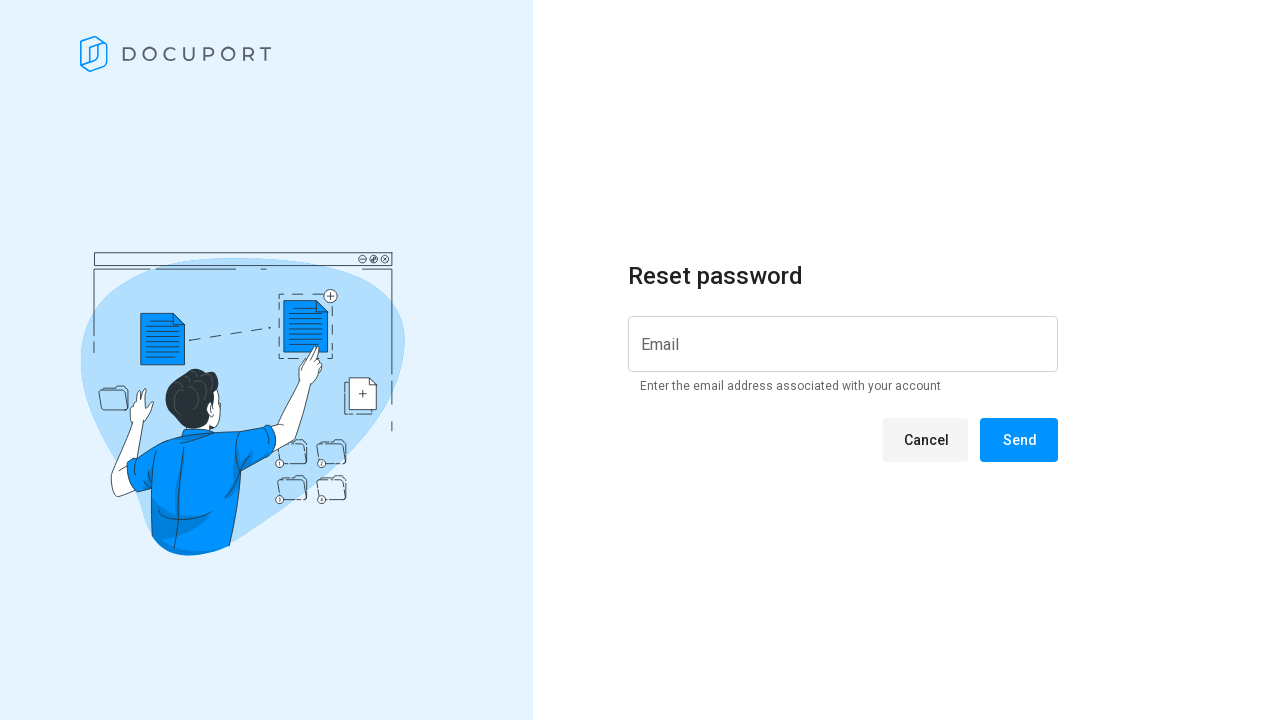